Tests selectable UI interaction by clicking on list items and verifying they become active, then switching to another tab and selecting a numbered item

Starting URL: https://www.tutorialspoint.com/selenium/practice/selectable.php

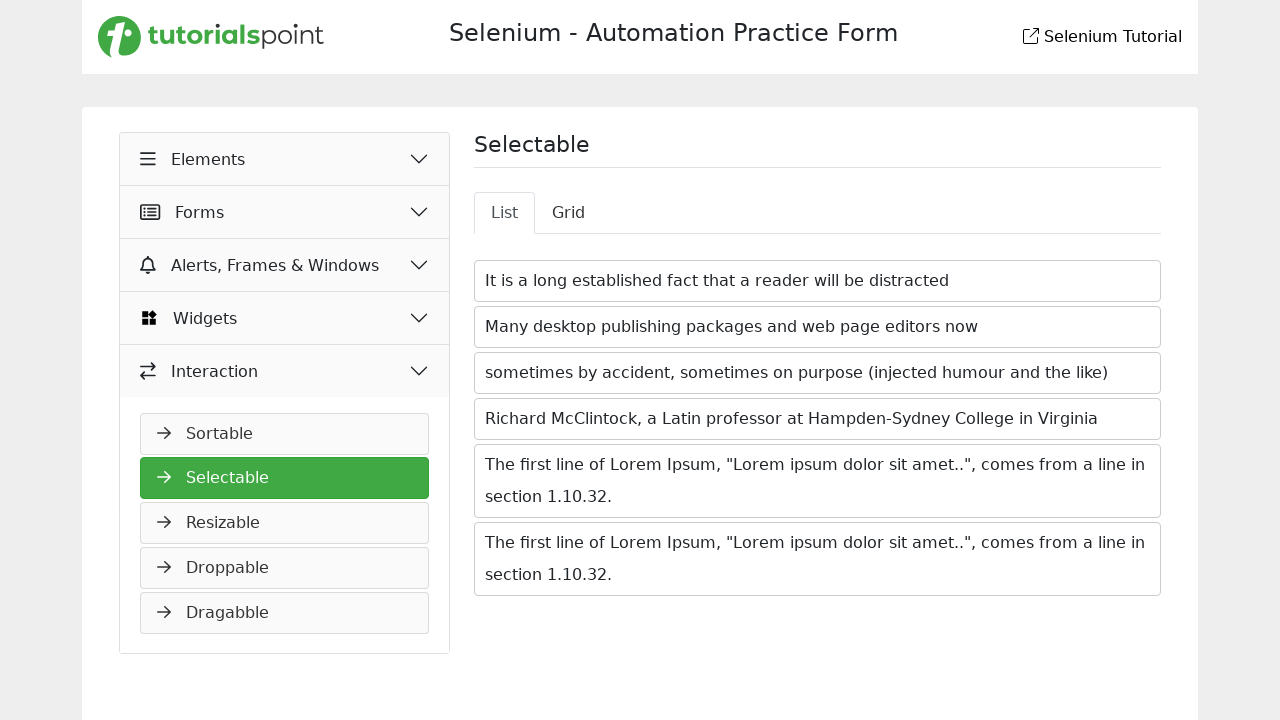

Clicked on first selectable item about reader distraction at (818, 281) on xpath=//li[text()='It is a long established fact that a reader will be distracte
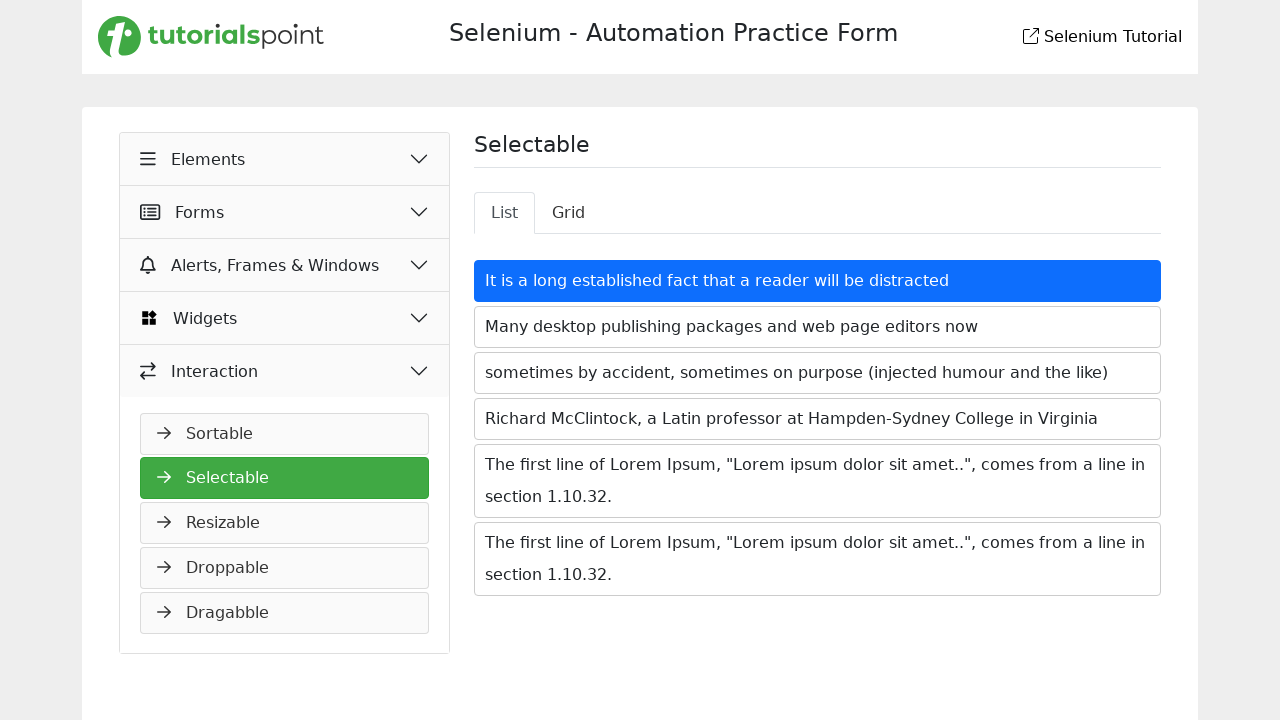

First item became active
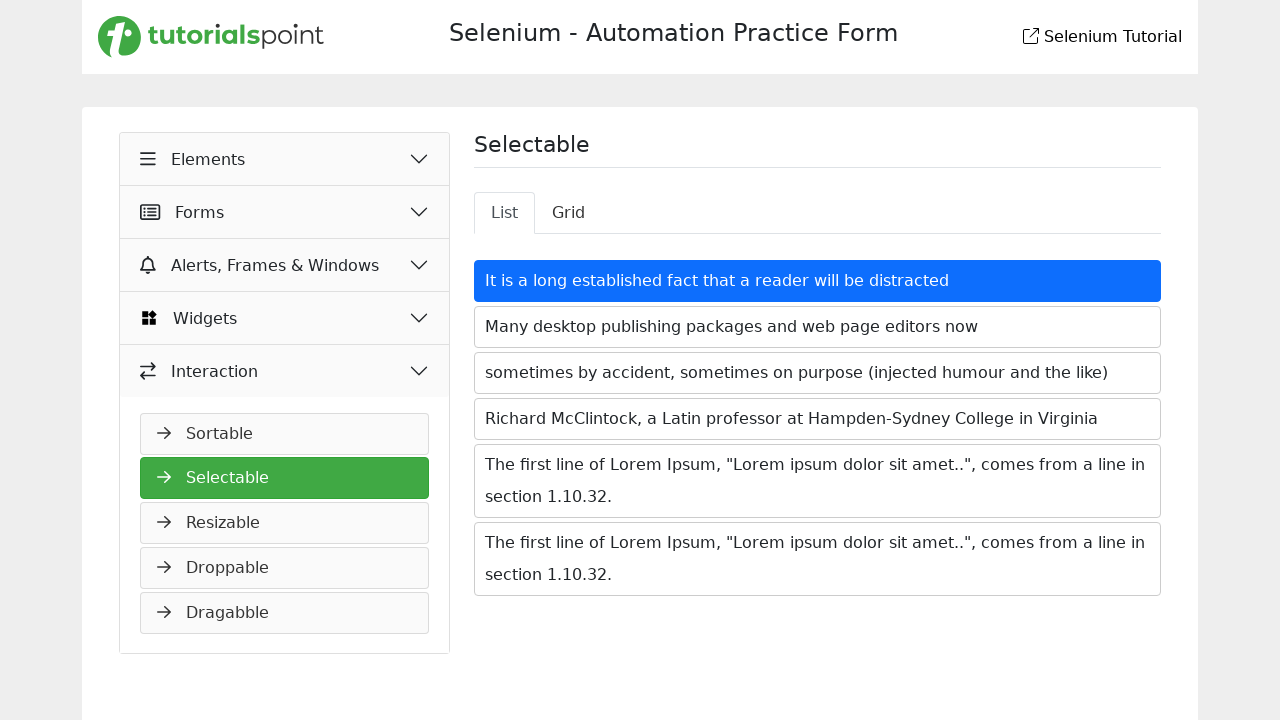

Clicked on profile tab at (569, 213) on #nav-profile-tab
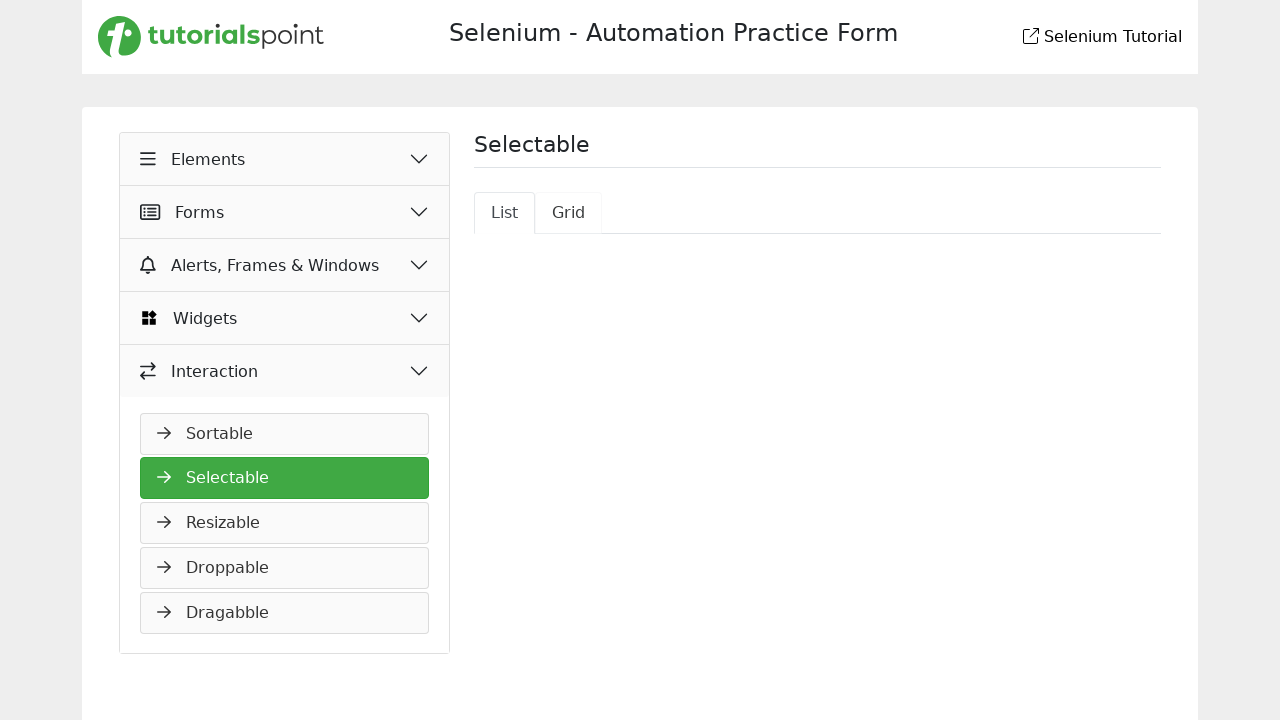

Clicked on numbered item '1' at (518, 282) on xpath=//li[text()='1']
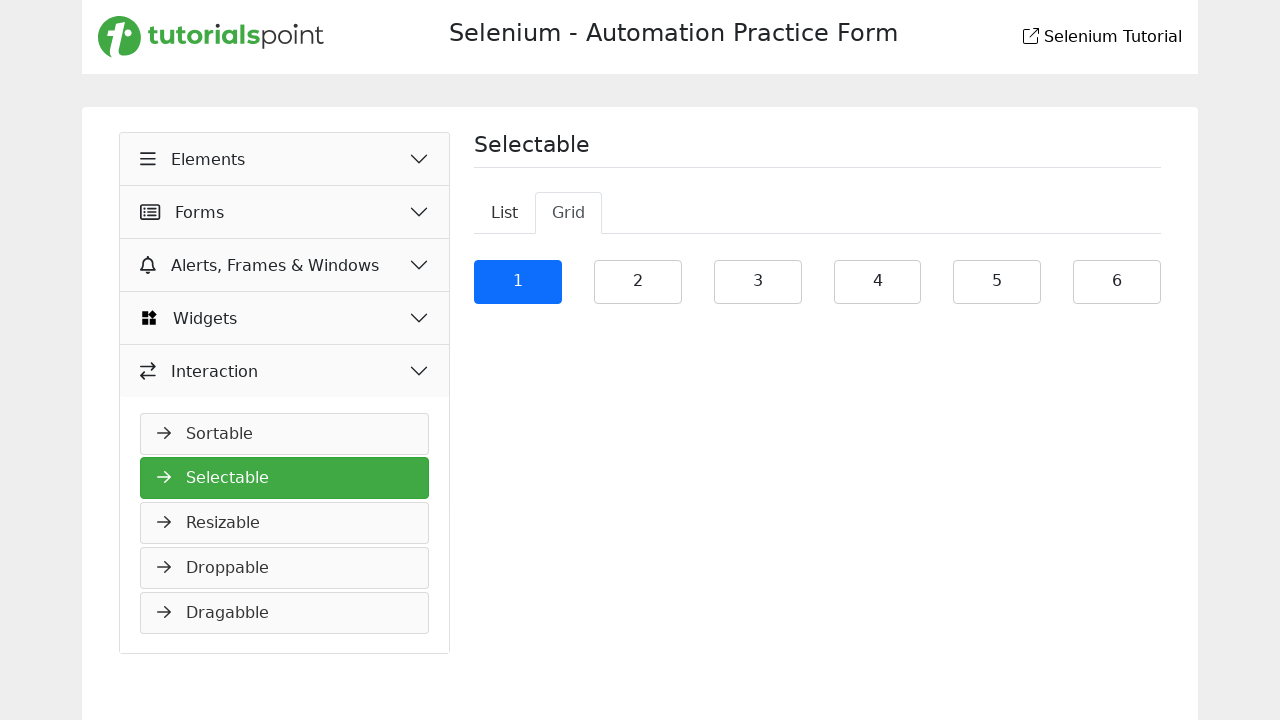

Numbered item '1' became active
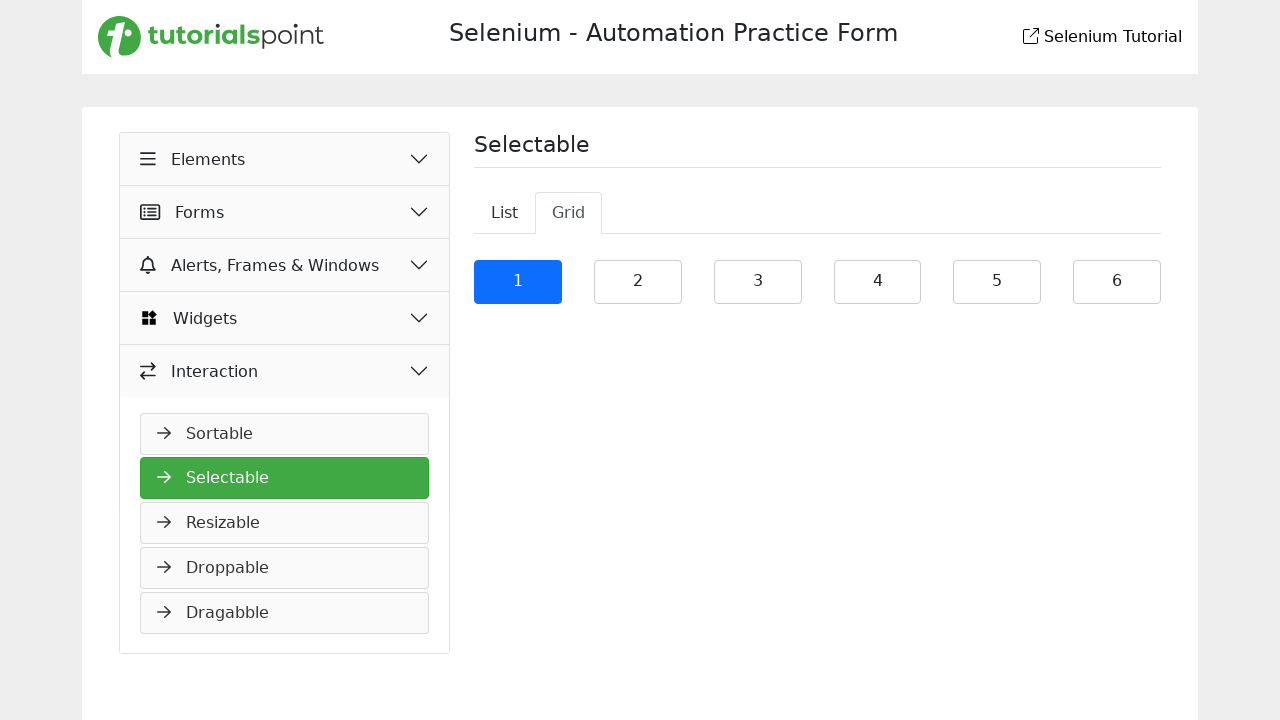

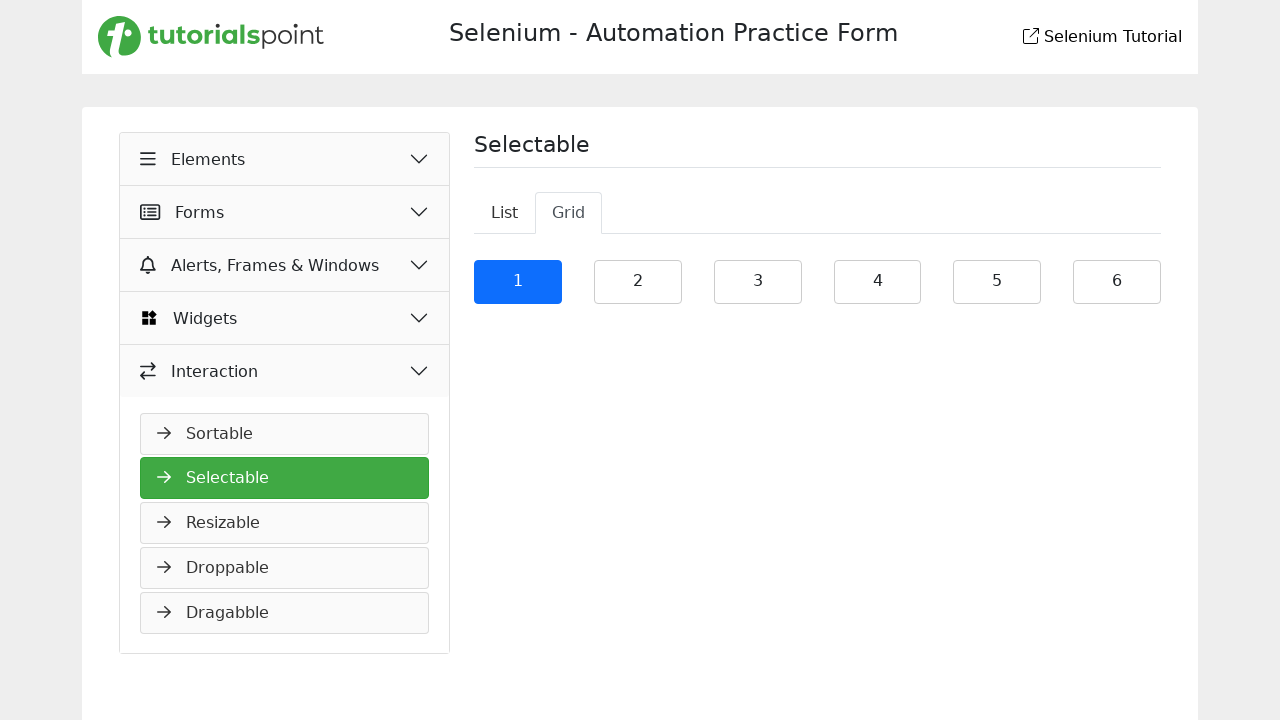